Tests that todo data persists after page reload

Starting URL: https://demo.playwright.dev/todomvc

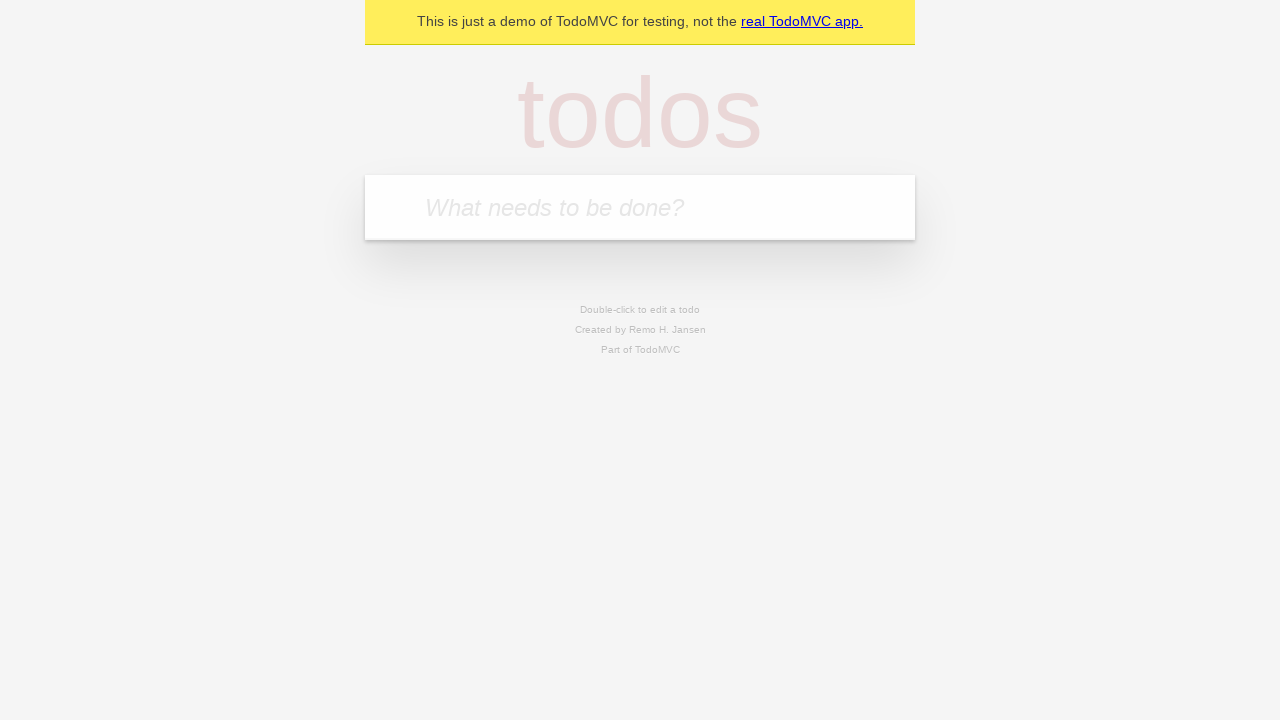

Filled new todo field with 'buy some cheese' on .new-todo
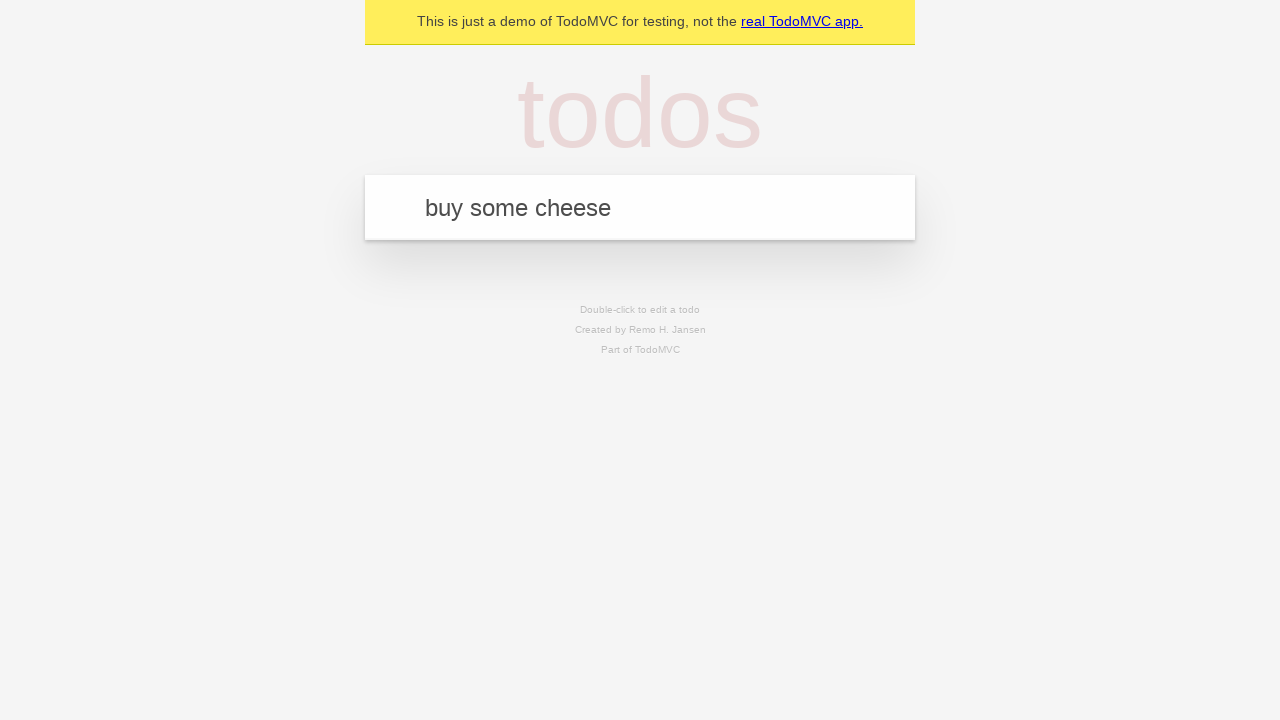

Pressed Enter to create first todo item on .new-todo
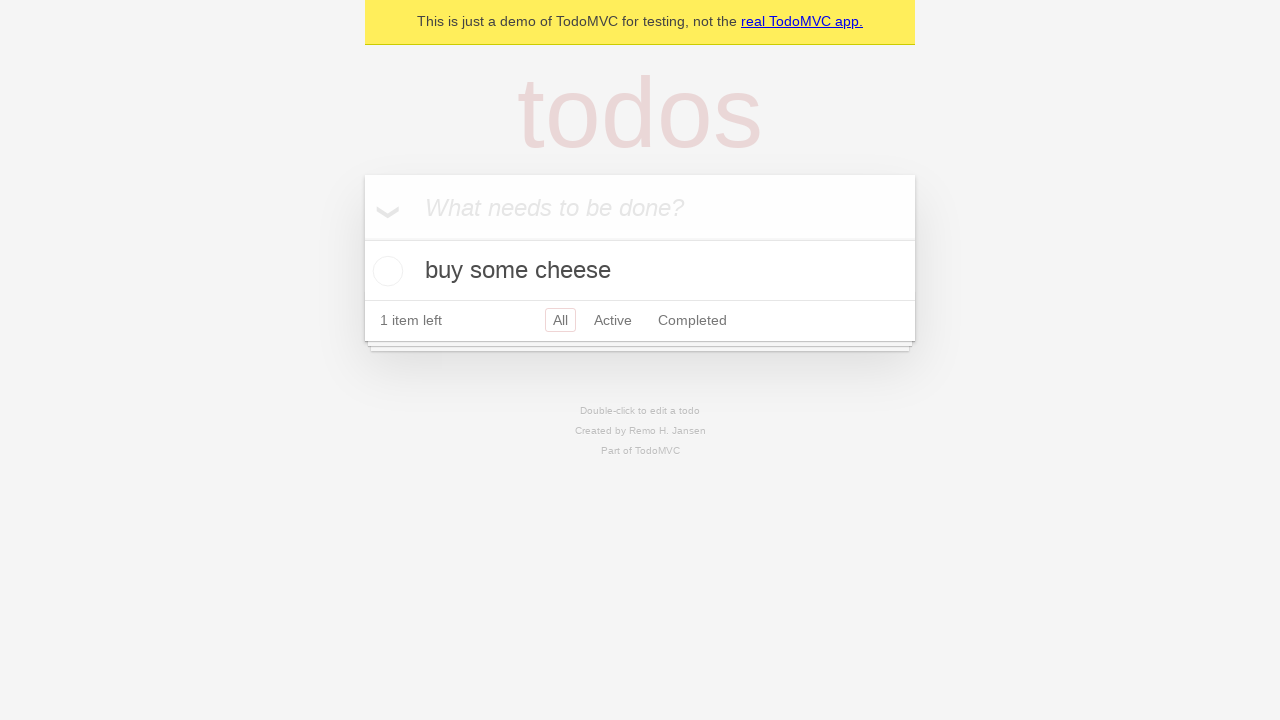

Filled new todo field with 'feed the cat' on .new-todo
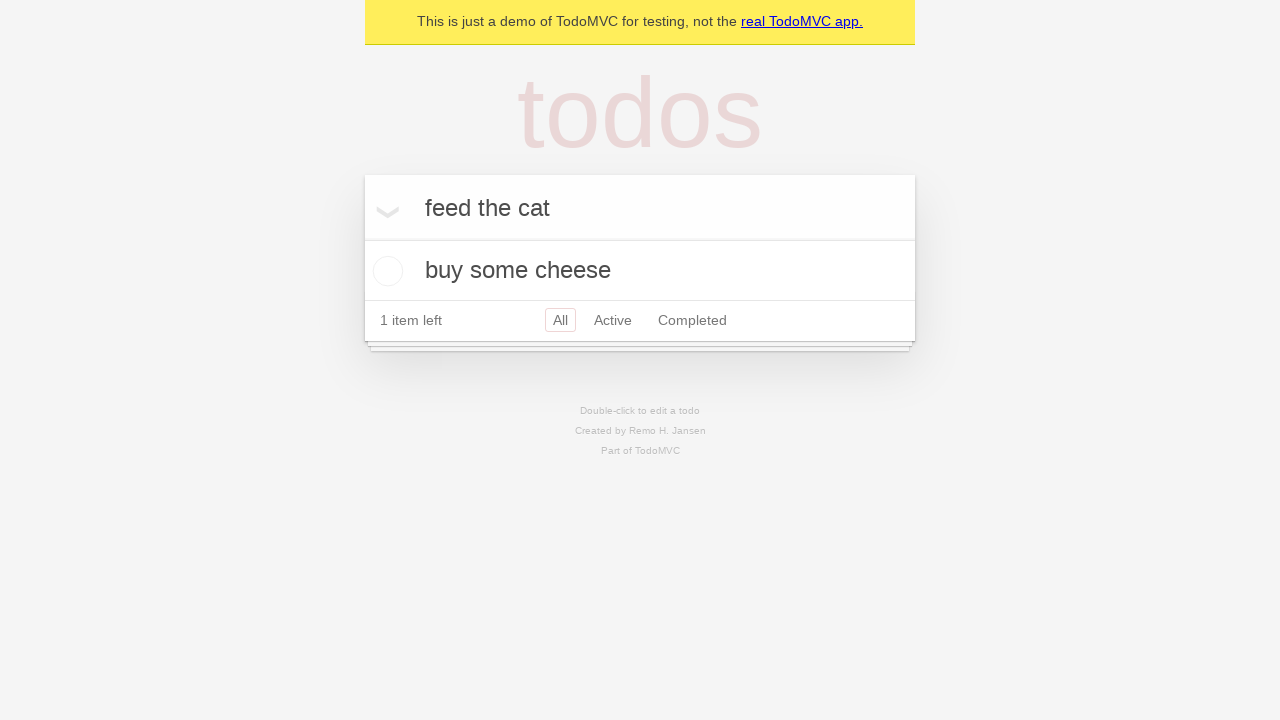

Pressed Enter to create second todo item on .new-todo
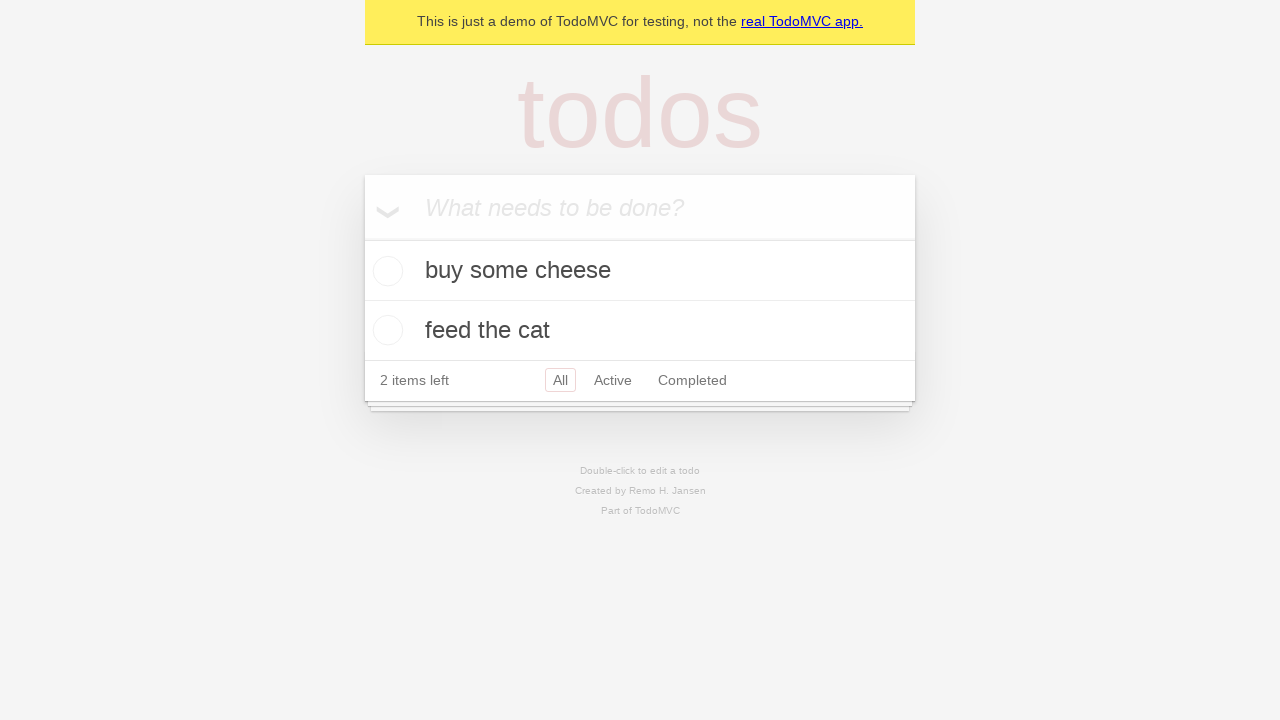

Checked the first todo item as completed at (385, 271) on .todo-list li >> nth=0 >> .toggle
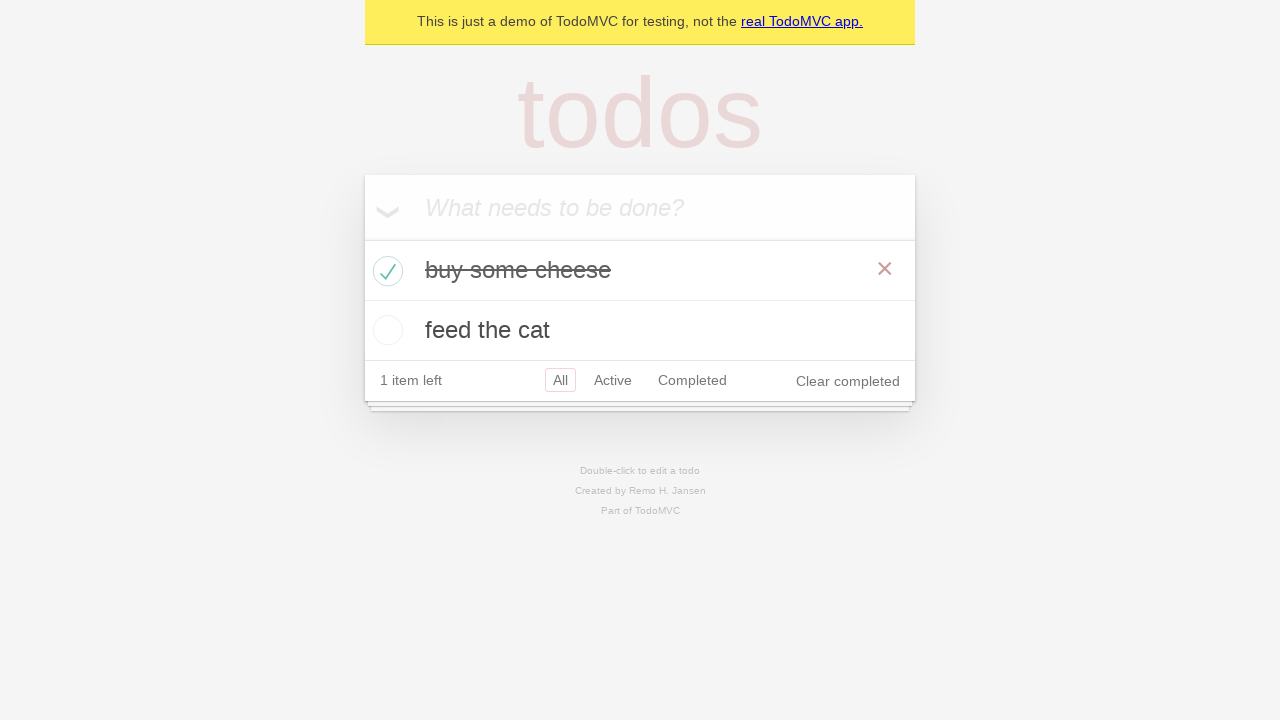

Reloaded the page to test data persistence
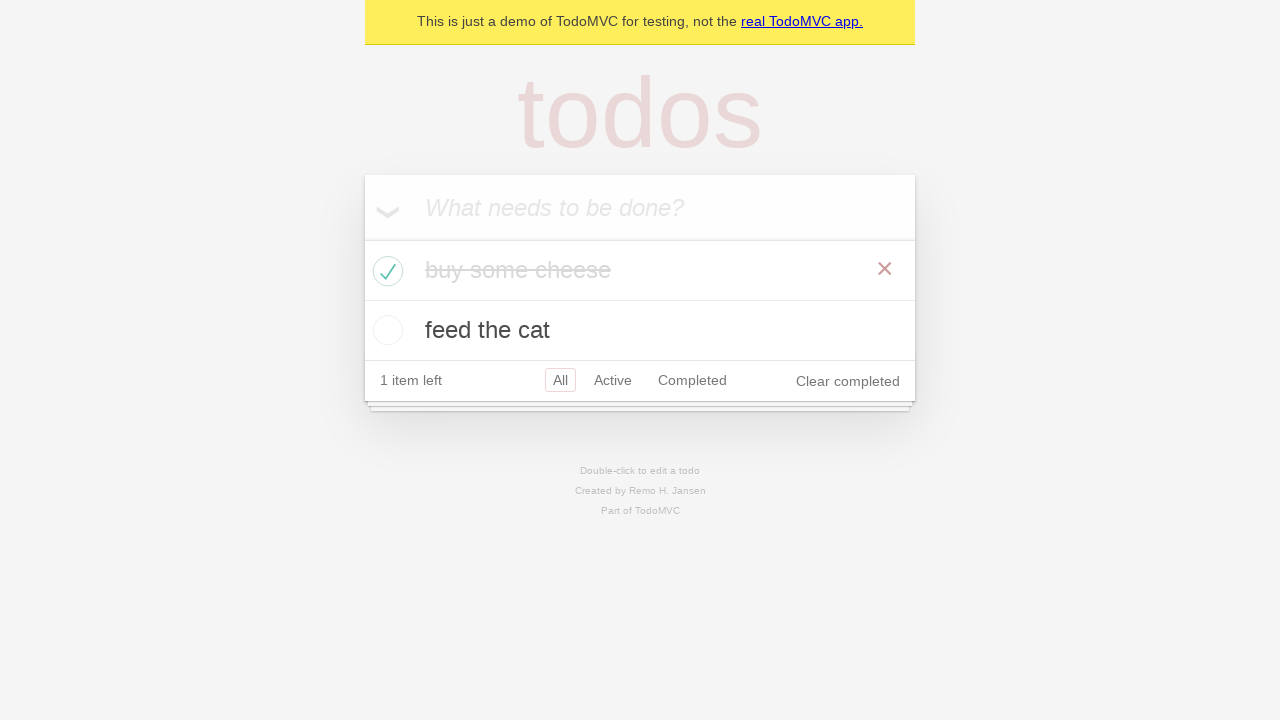

Verified todo items persisted after page reload
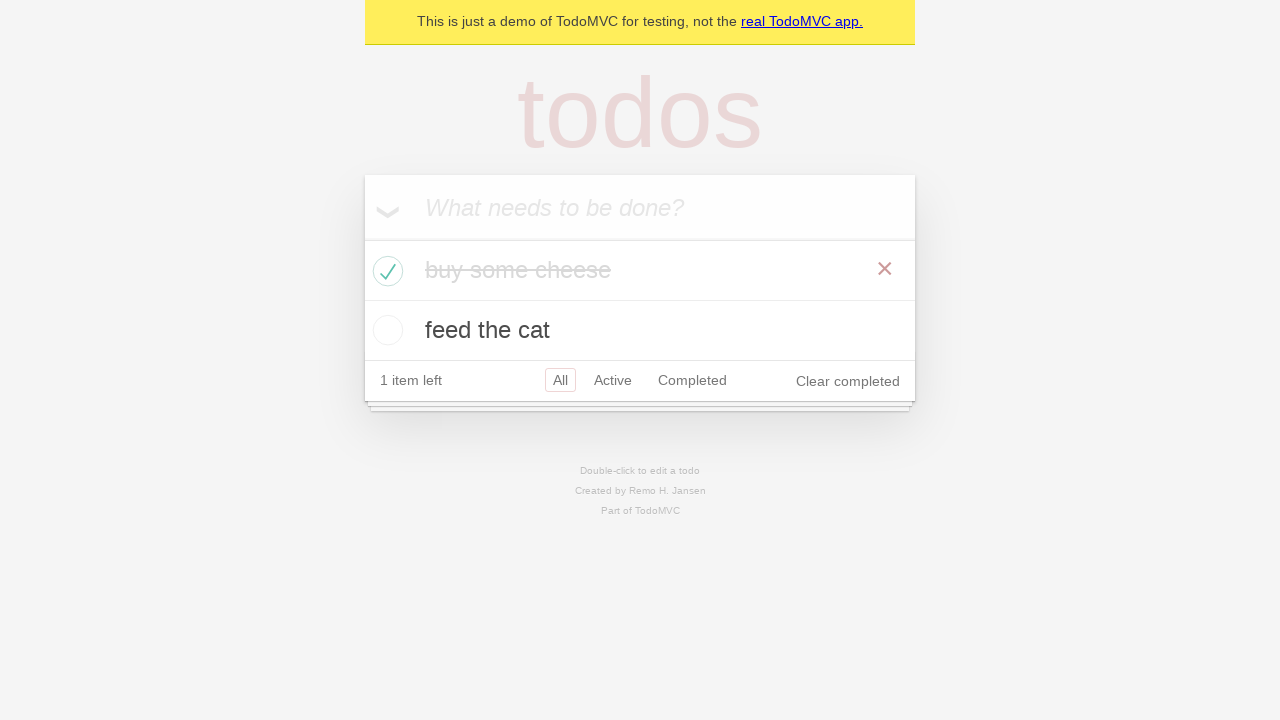

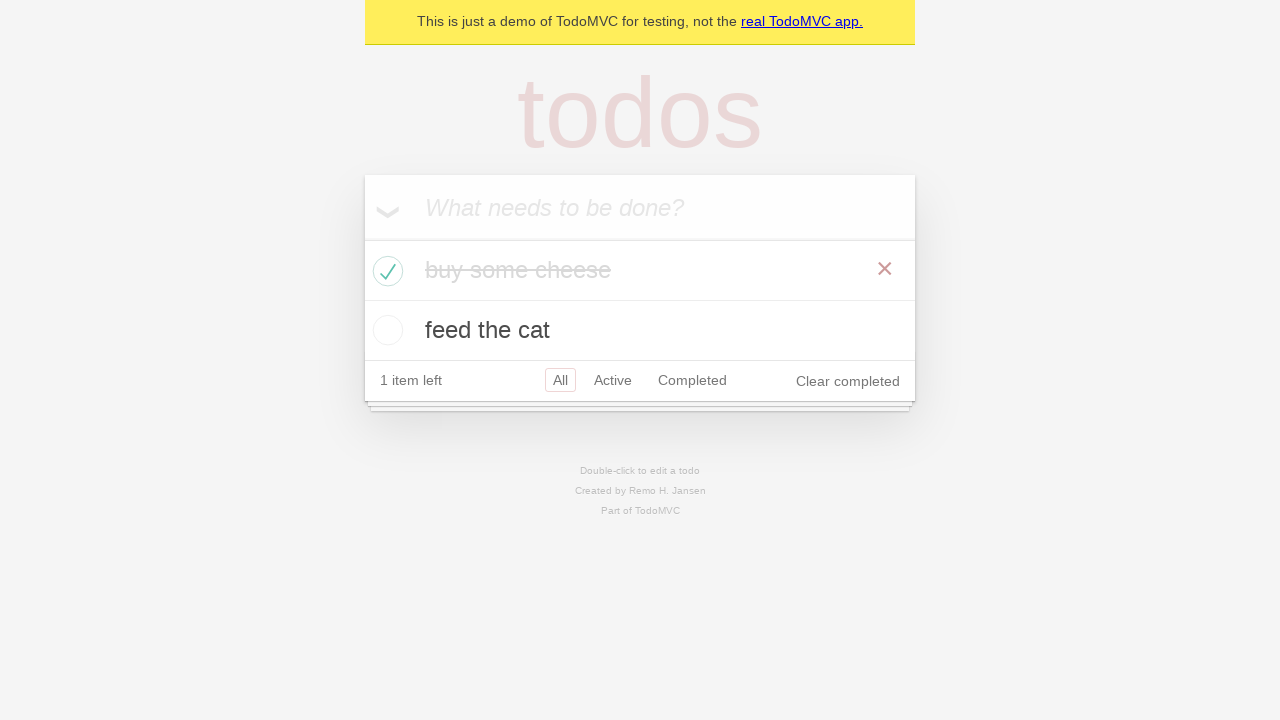